Tests JavaScript confirm dialog handling by switching to an iframe, clicking a "Try it" button, accepting the alert dialog, and verifying the result text

Starting URL: https://www.w3schools.com/js/tryit.asp?filename=tryjs_confirm

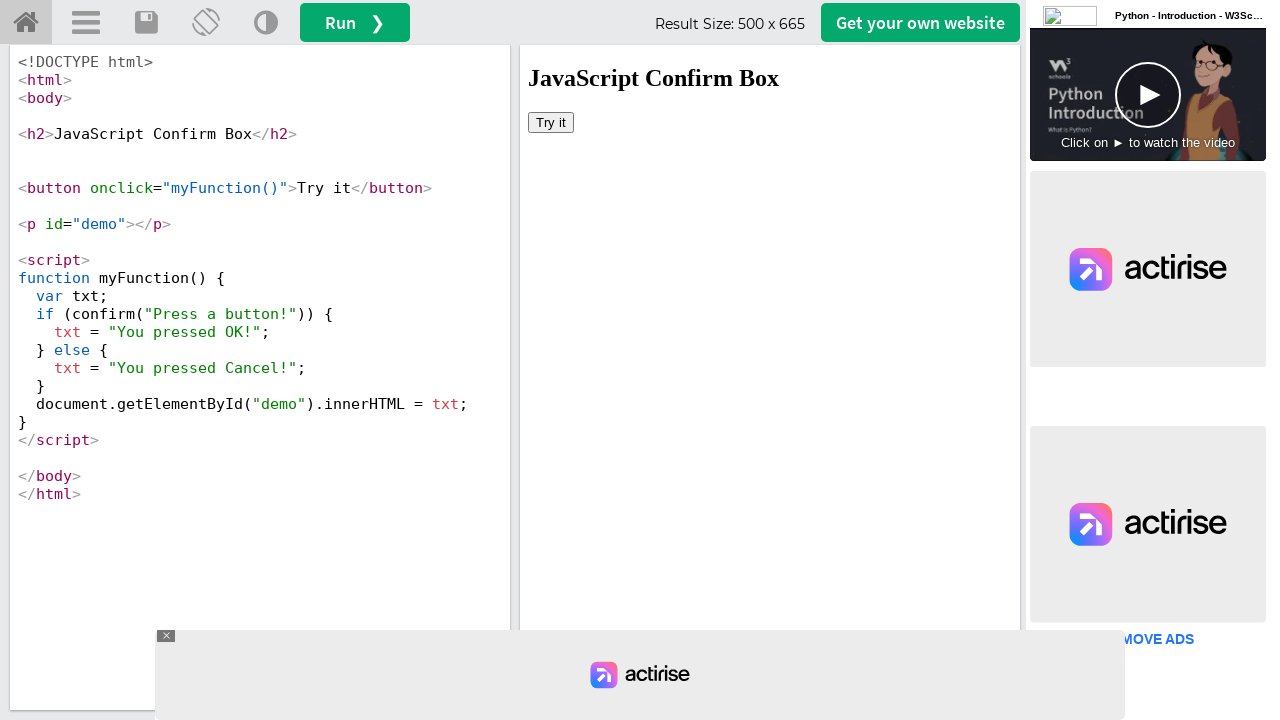

Located iframe with id 'iframeResult'
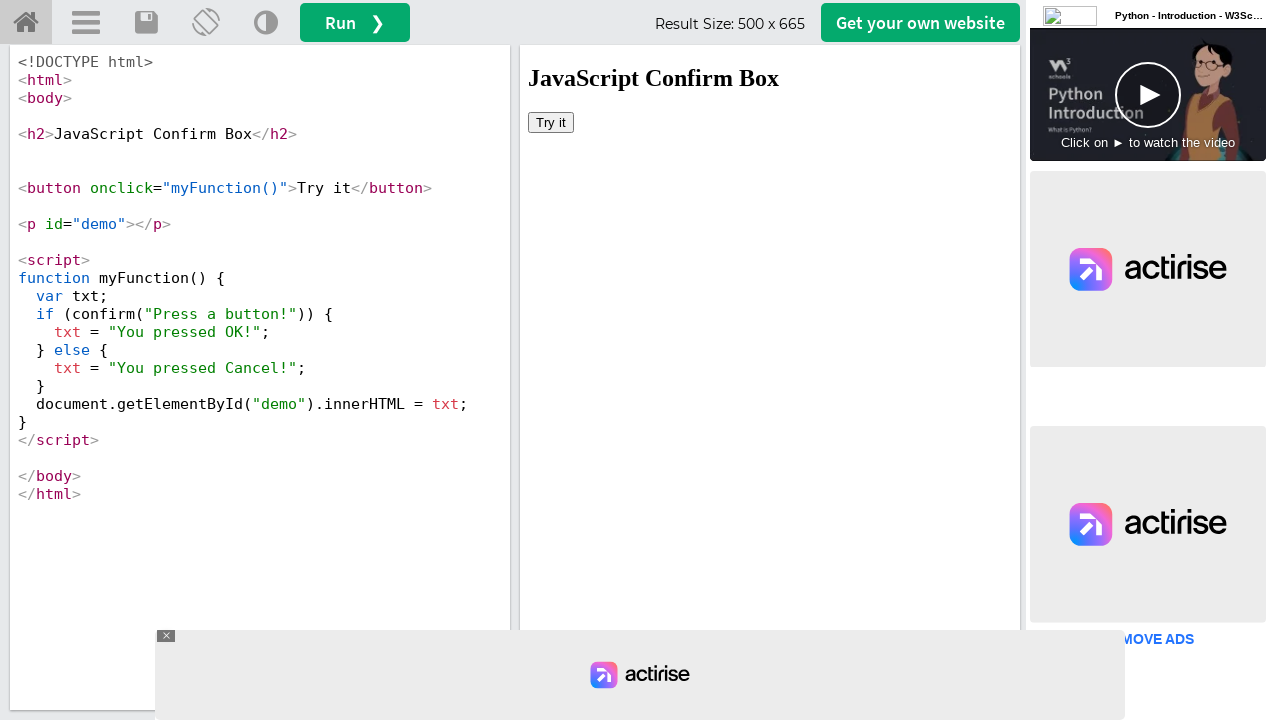

Clicked 'Try it' button in iframe at (551, 122) on #iframeResult >> internal:control=enter-frame >> xpath=//button[text()='Try it']
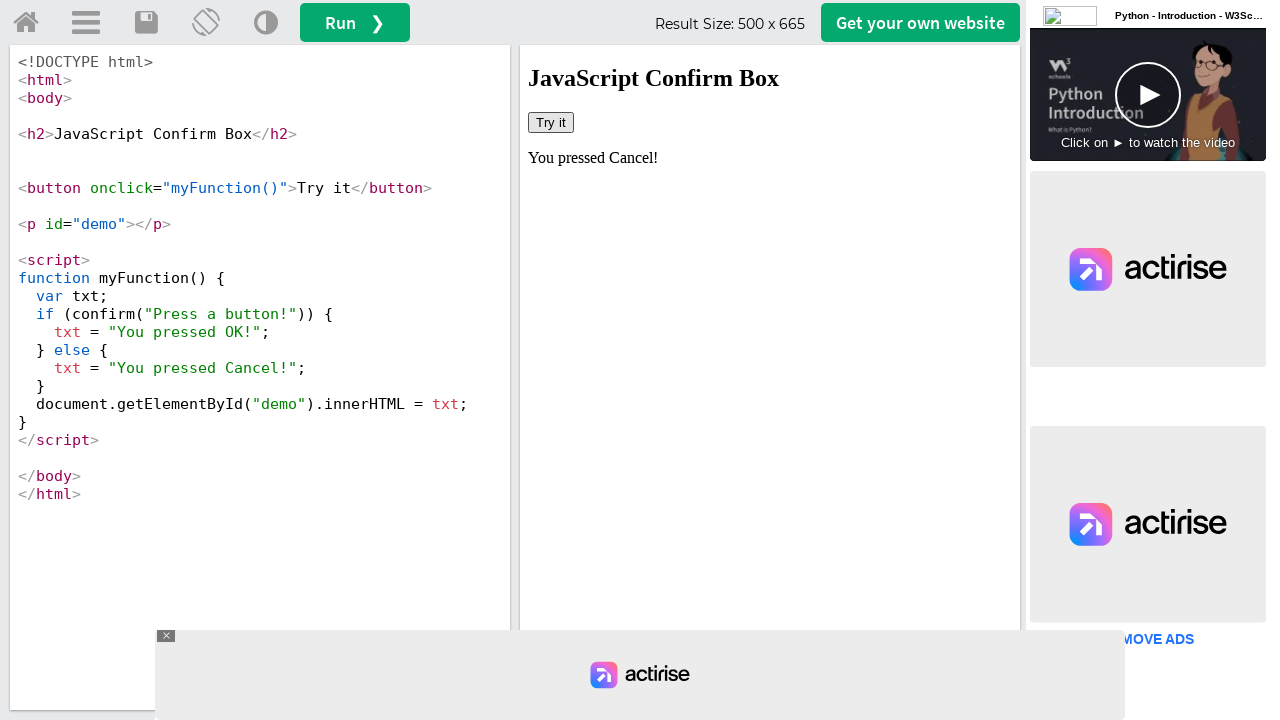

Set up dialog handler to accept confirm dialogs
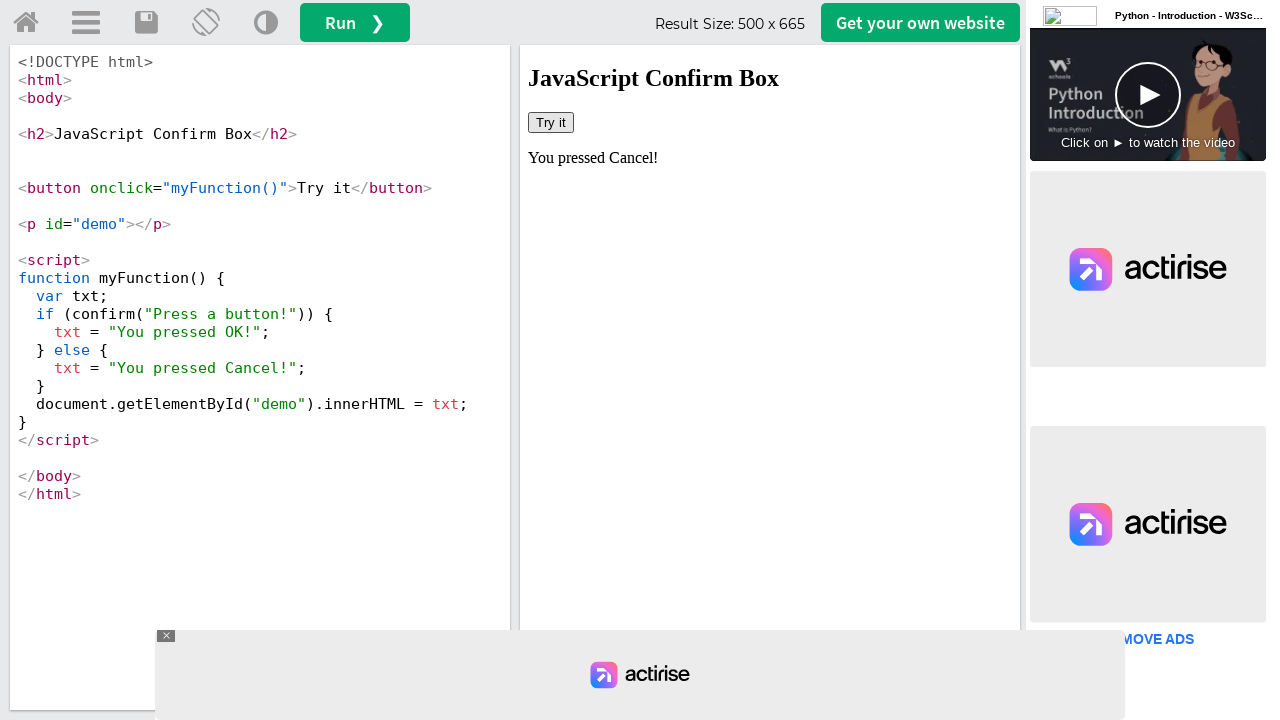

Clicked 'Try it' button again to trigger confirm dialog at (551, 122) on #iframeResult >> internal:control=enter-frame >> xpath=//button[text()='Try it']
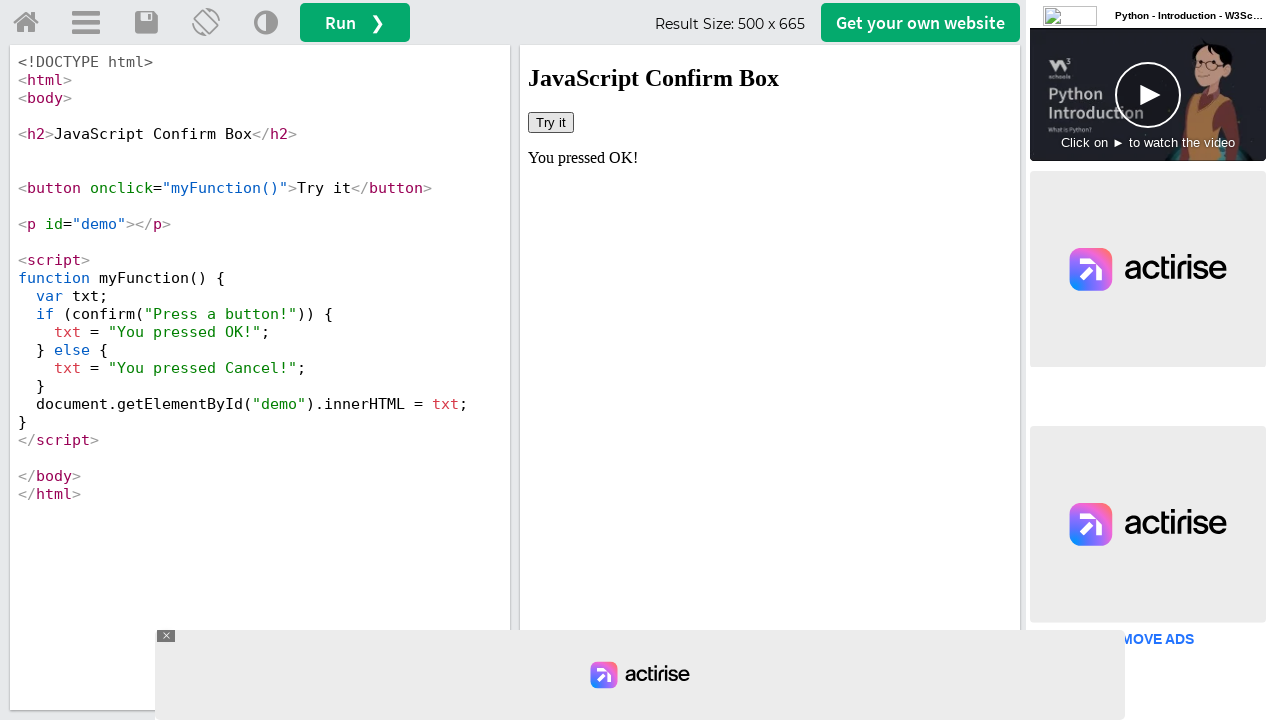

Waited for result element with id 'demo' to appear
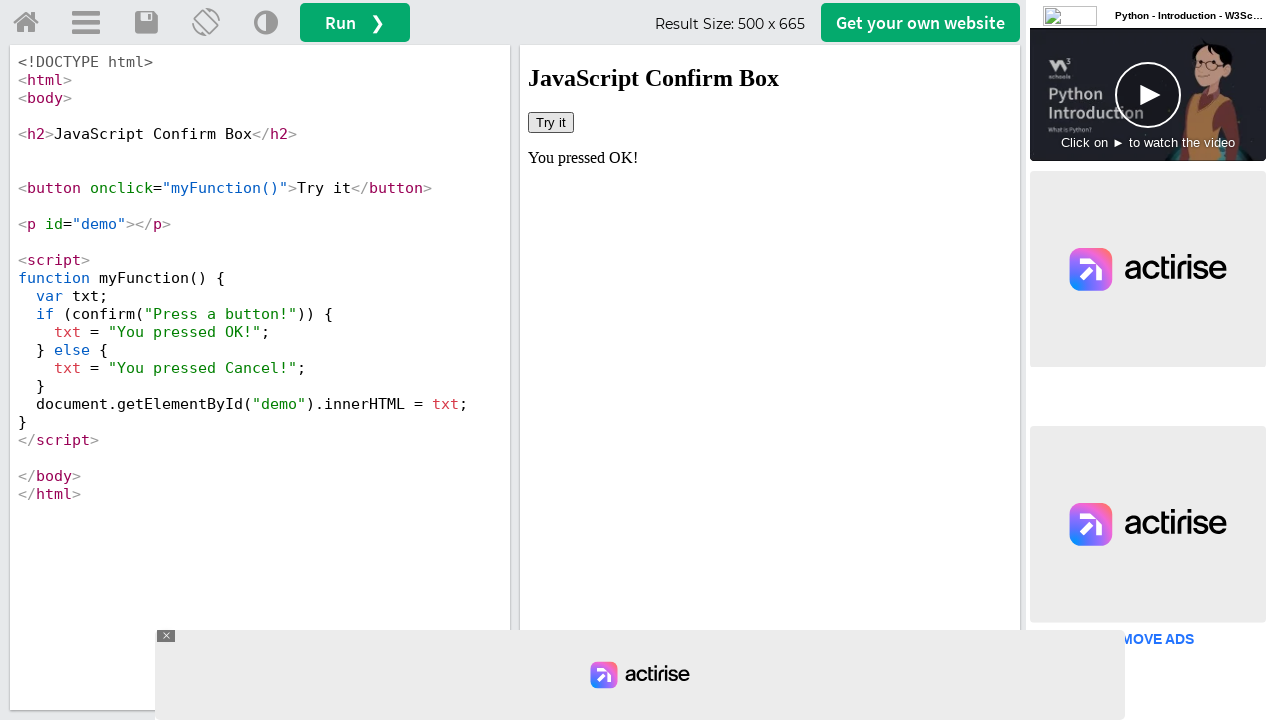

Retrieved result text: 'You pressed OK!'
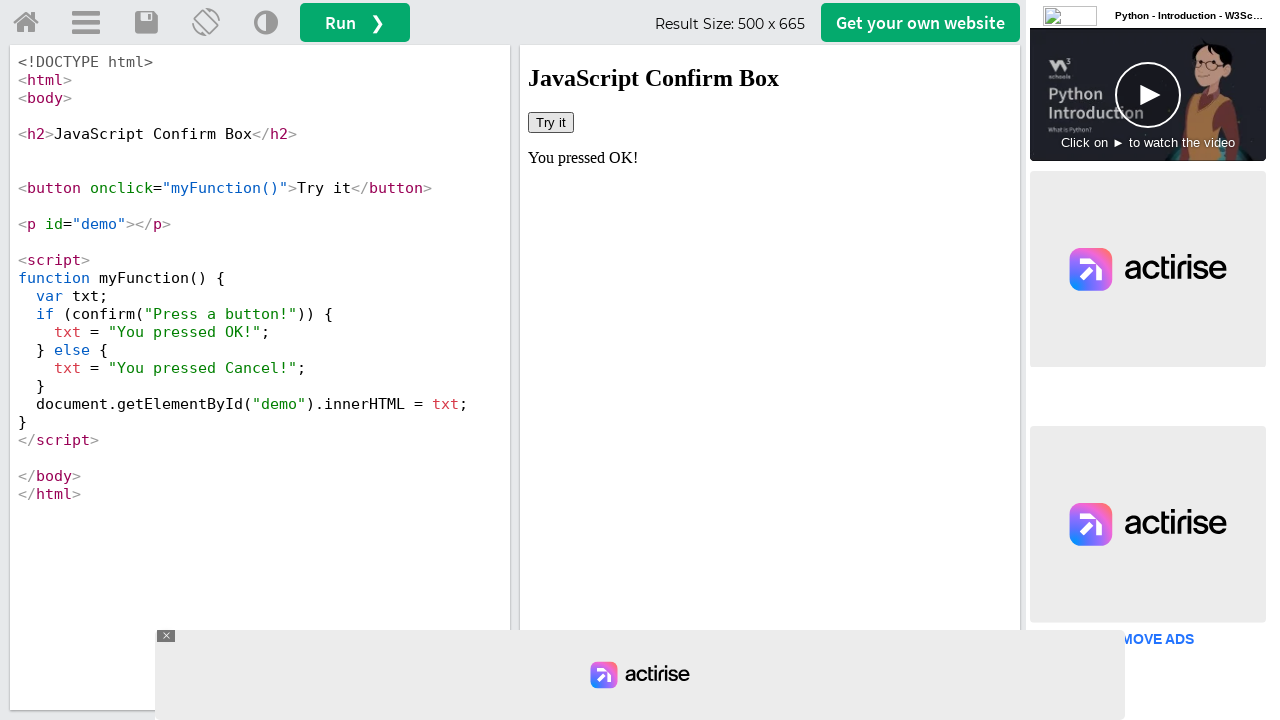

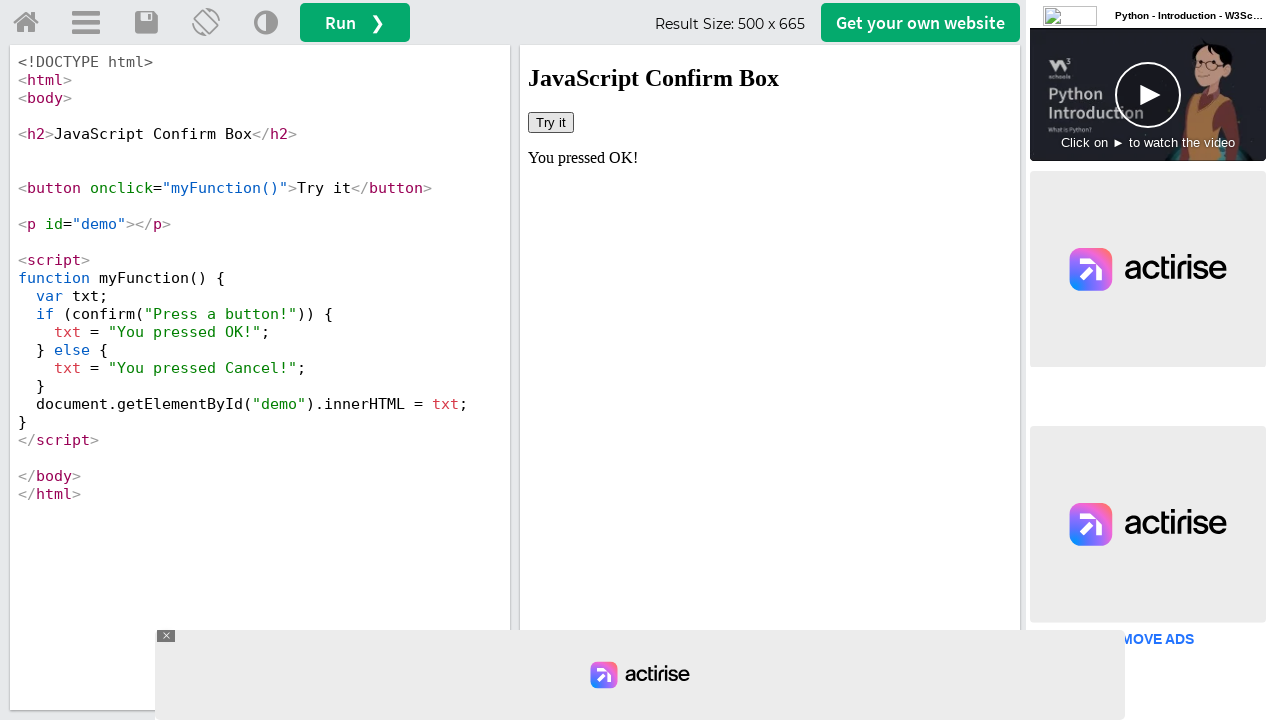